Tests registration form by filling in first name, last name, selecting multiple languages from a multi-select dropdown, and selecting a skill from a dropdown list using JavaScript executor methods

Starting URL: http://demo.automationtesting.in/Register.html

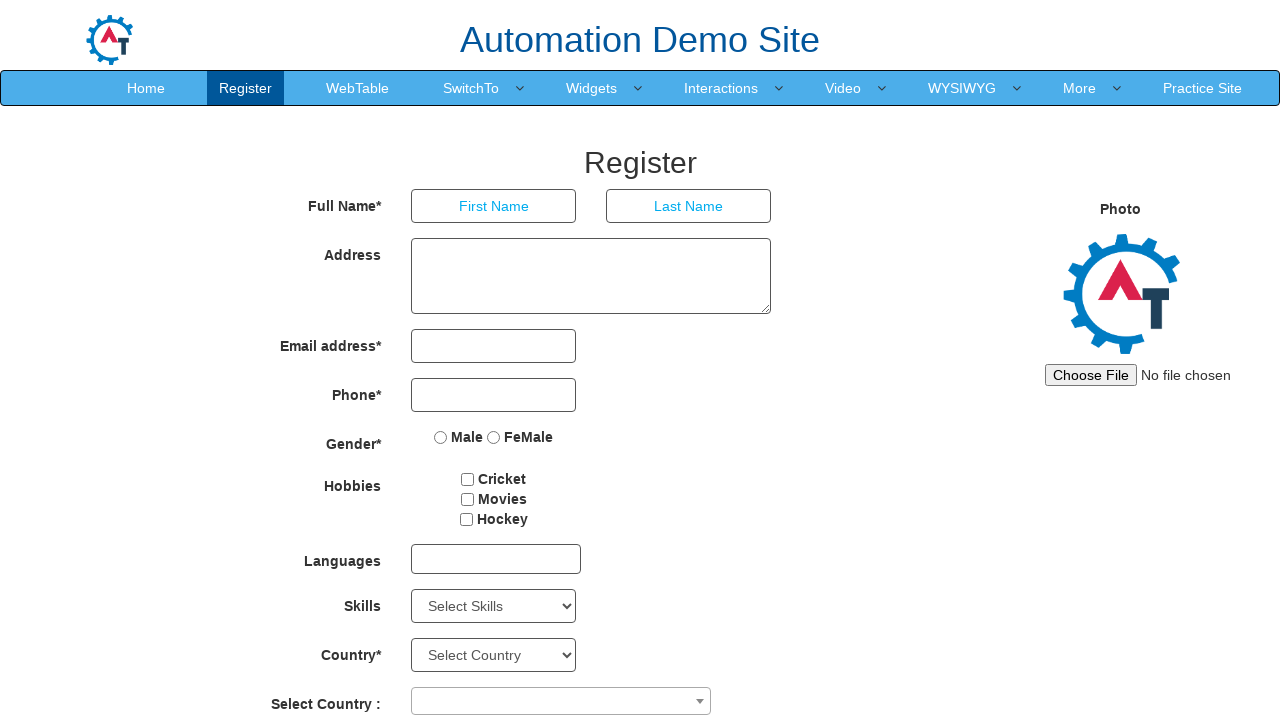

Filled first name field with 'Jones' using JavaScript executor
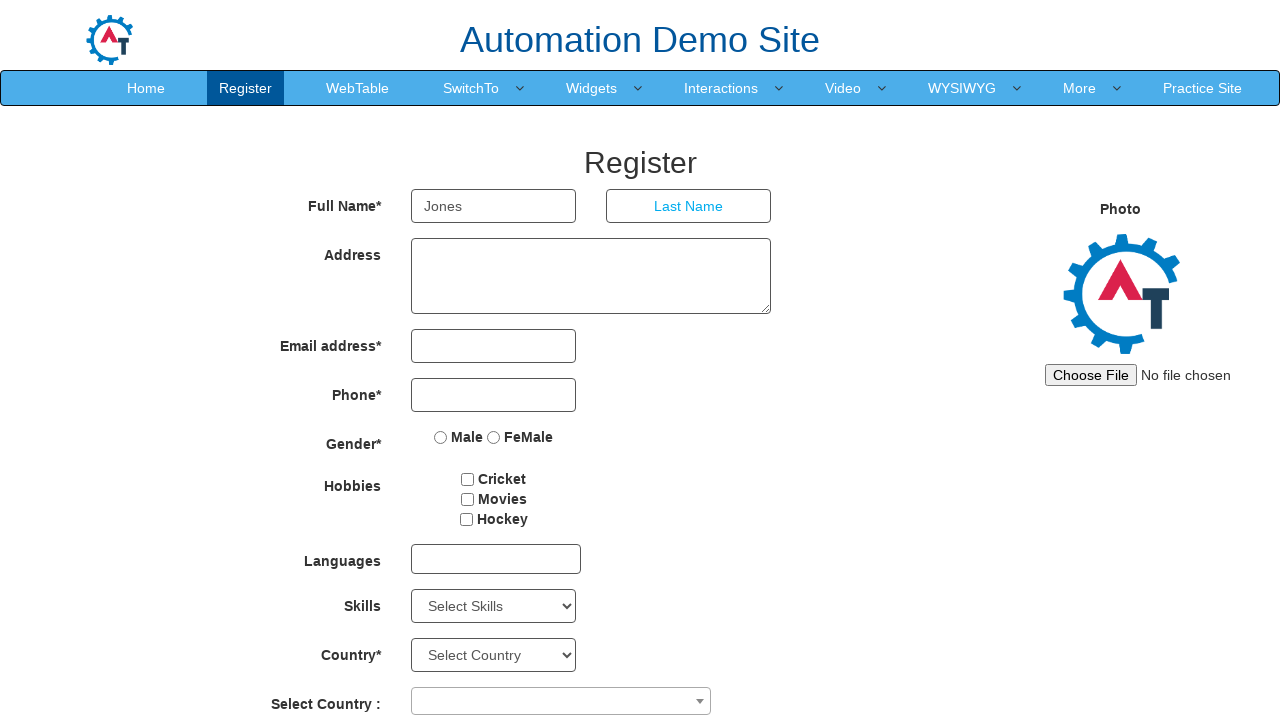

Filled last name field with 'Smith' using JavaScript executor
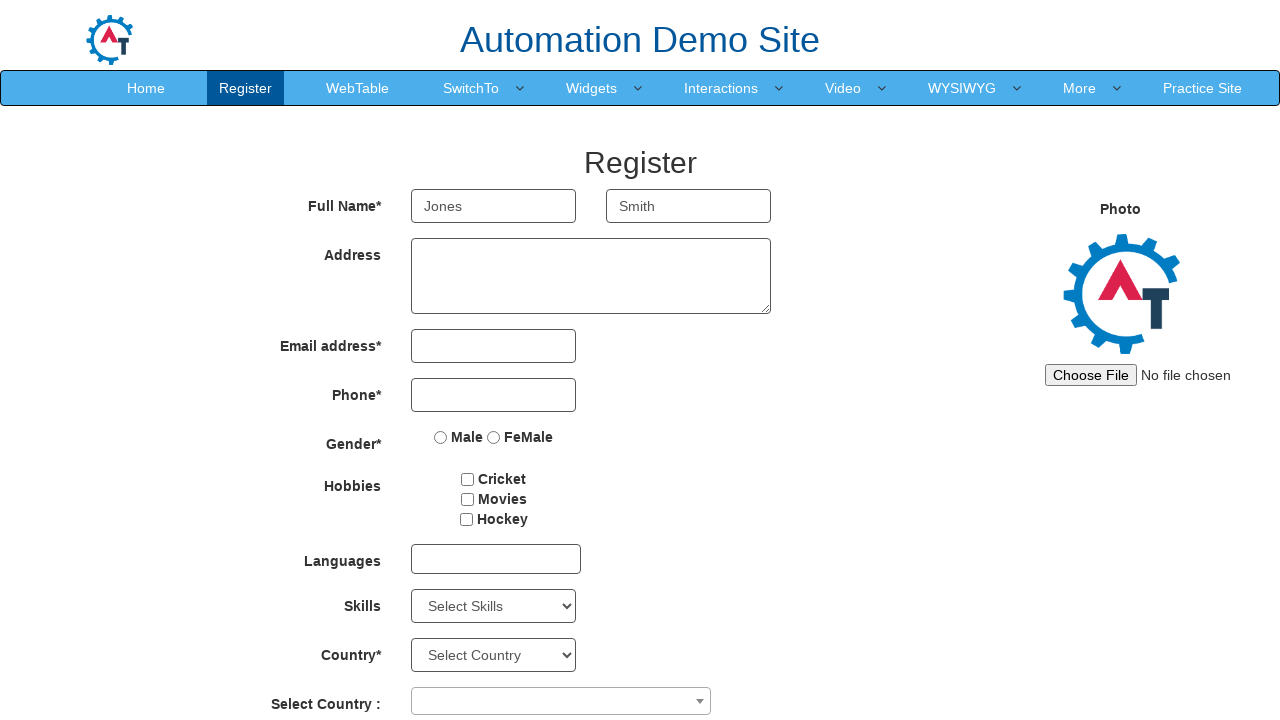

Scrolled down 600 pixels to view more form elements
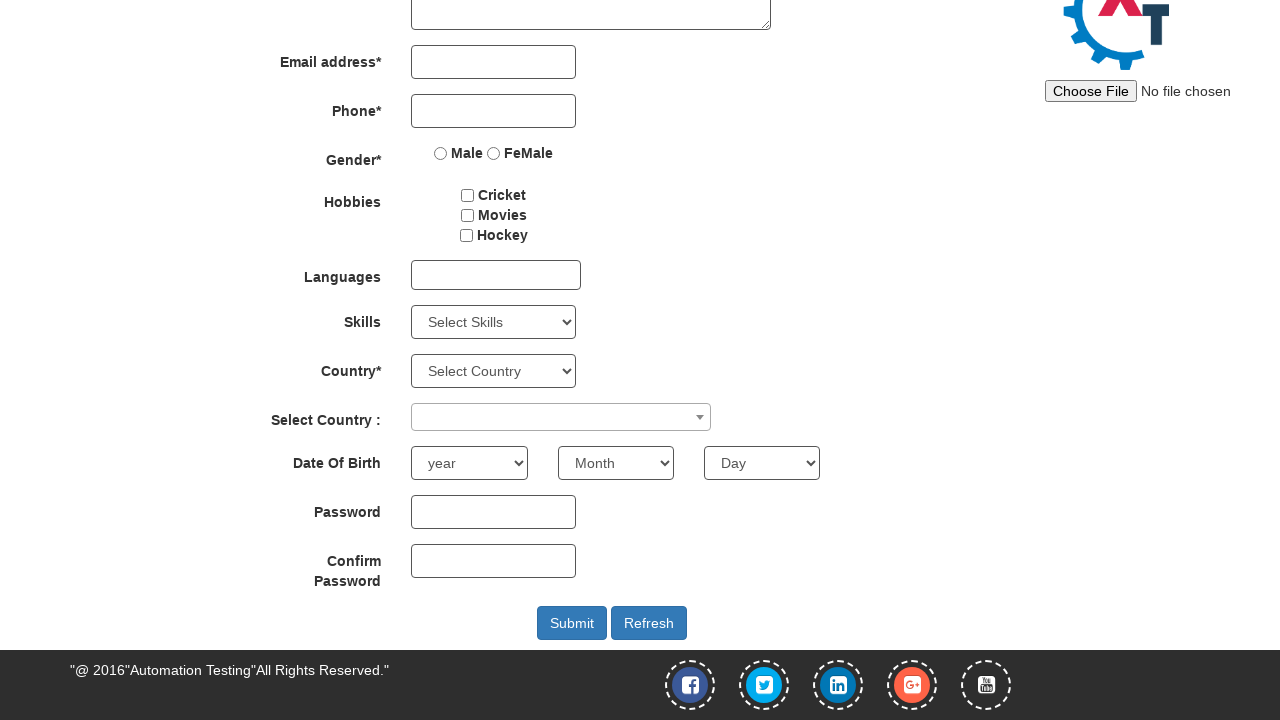

Clicked on language multi-select dropdown at (496, 275) on #msdd
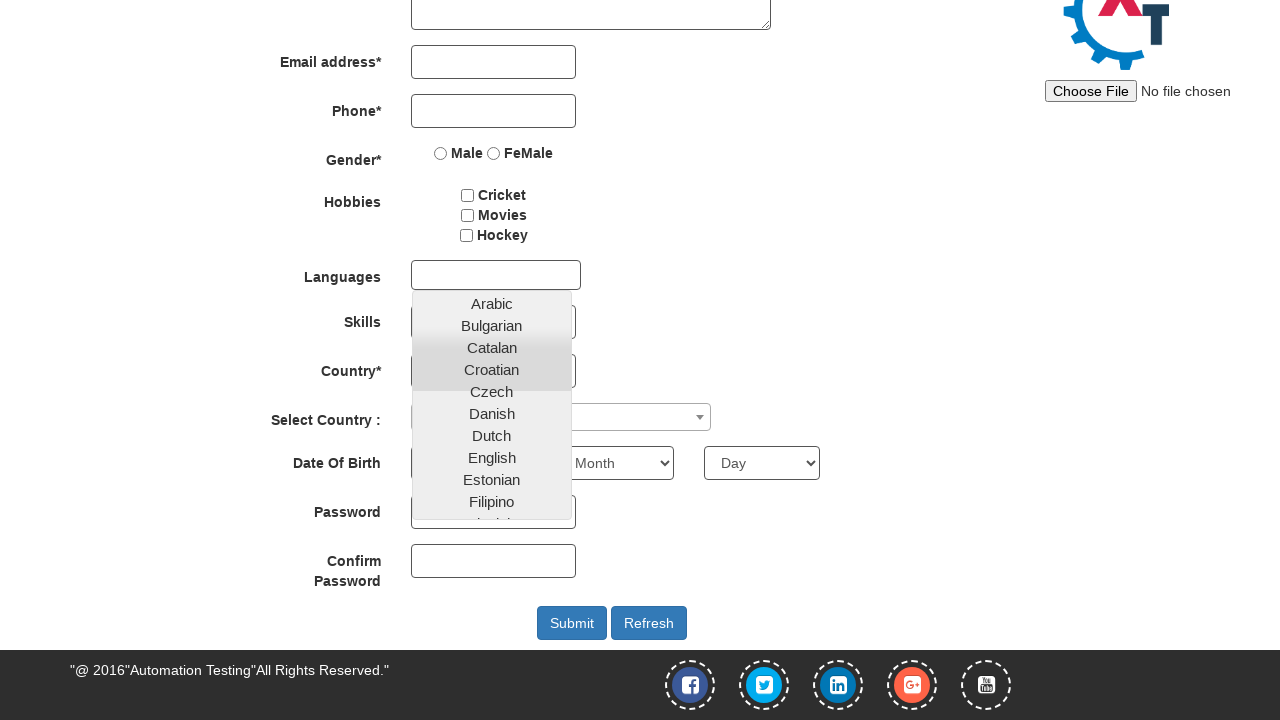

Selected first language option from dropdown at (492, 304) on //*[@id="basicBootstrapForm"]/div[7]/div/multi-select/div[2]/ul/li[1]
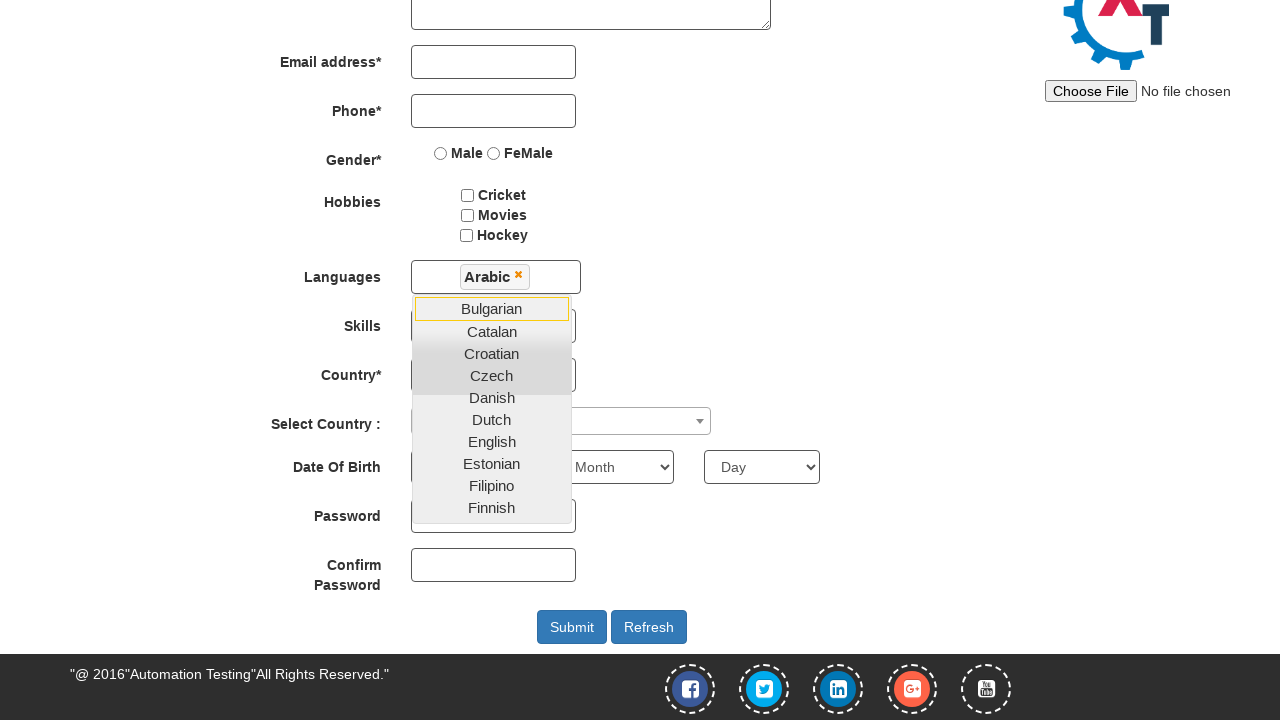

Scrolled Urdu language option into view
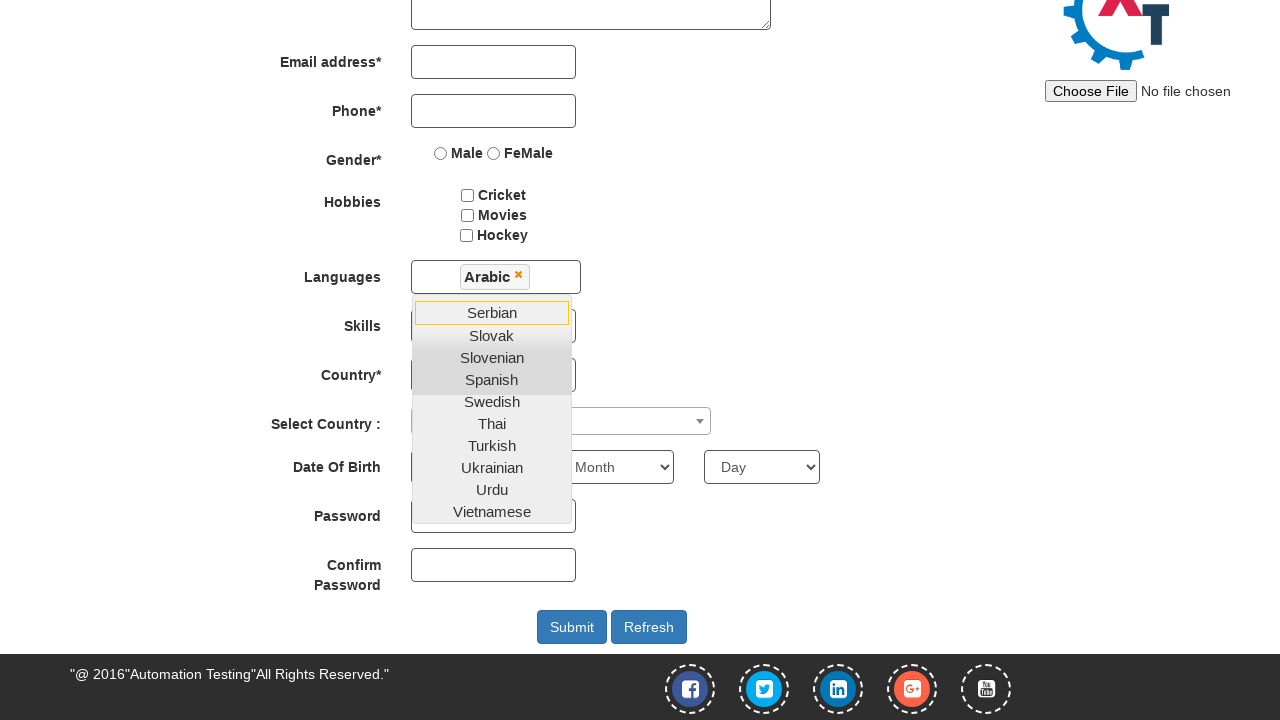

Selected Urdu language option from multi-select dropdown at (492, 489) on //*[@id="basicBootstrapForm"]/div[7]/div/multi-select/div[2]/ul/li[40]/a
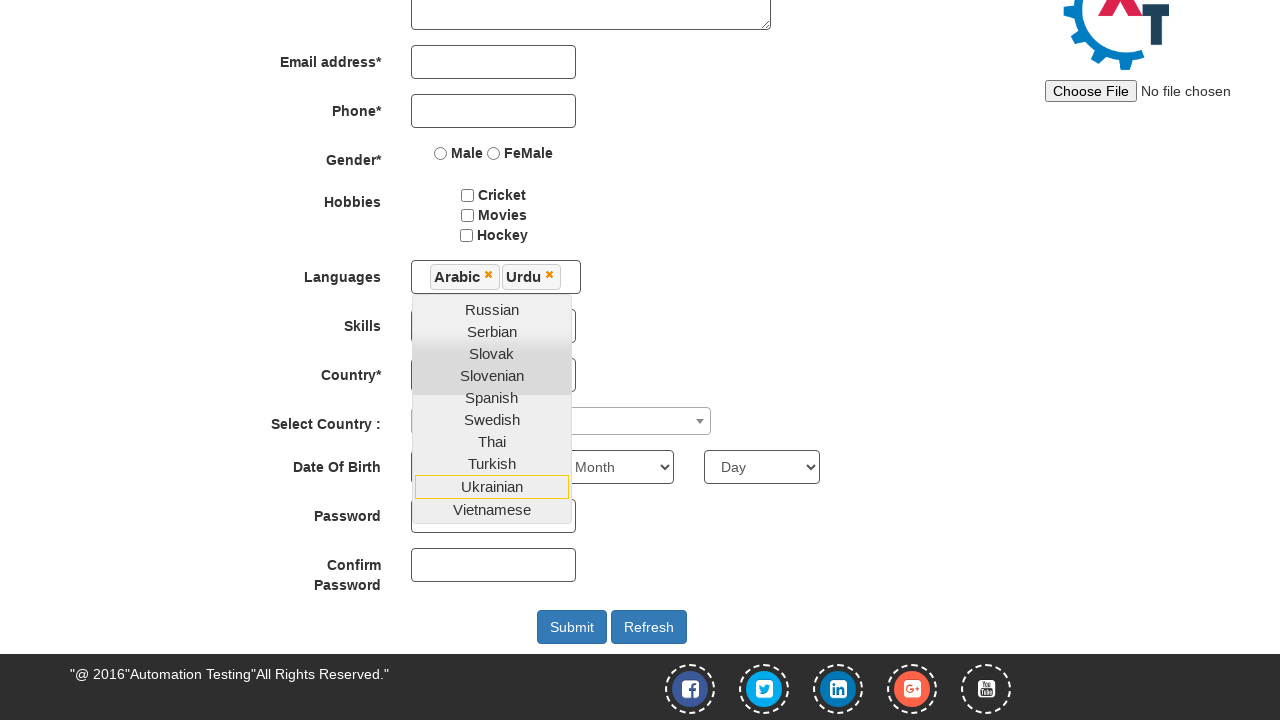

Selected 'Java' from Skills dropdown on #Skills
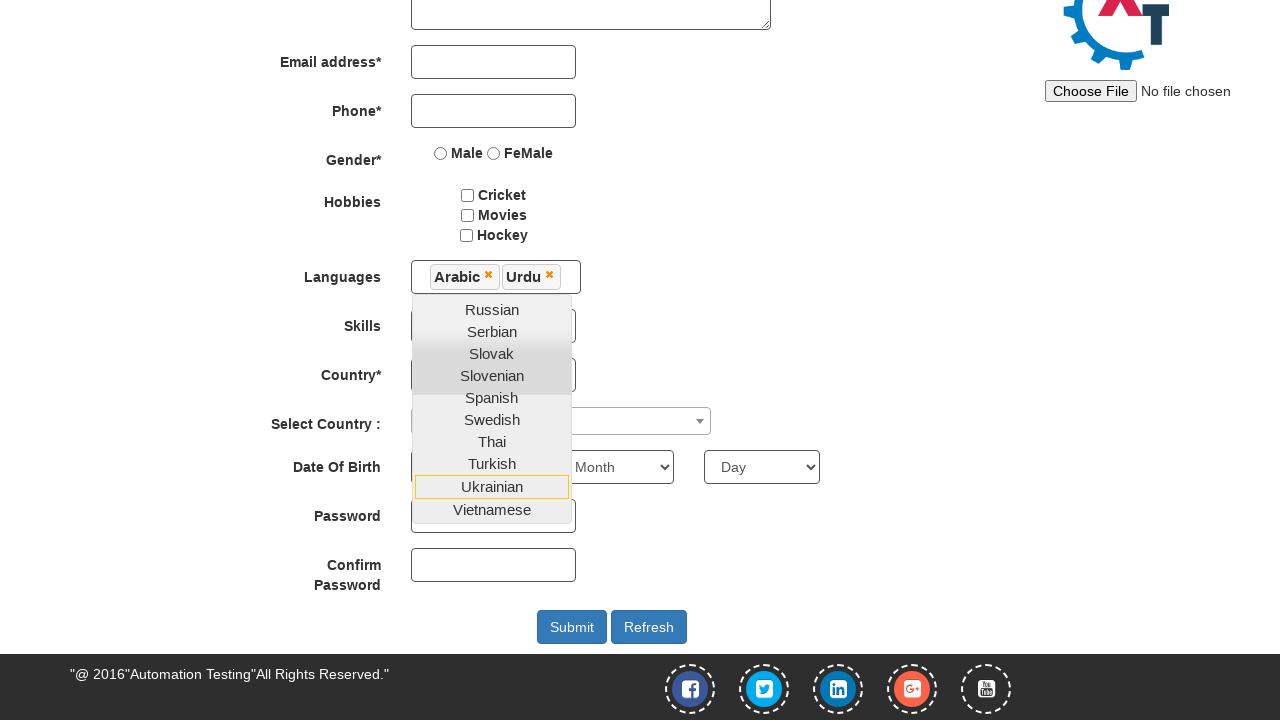

Scrolled up 600 pixels to return to top of form
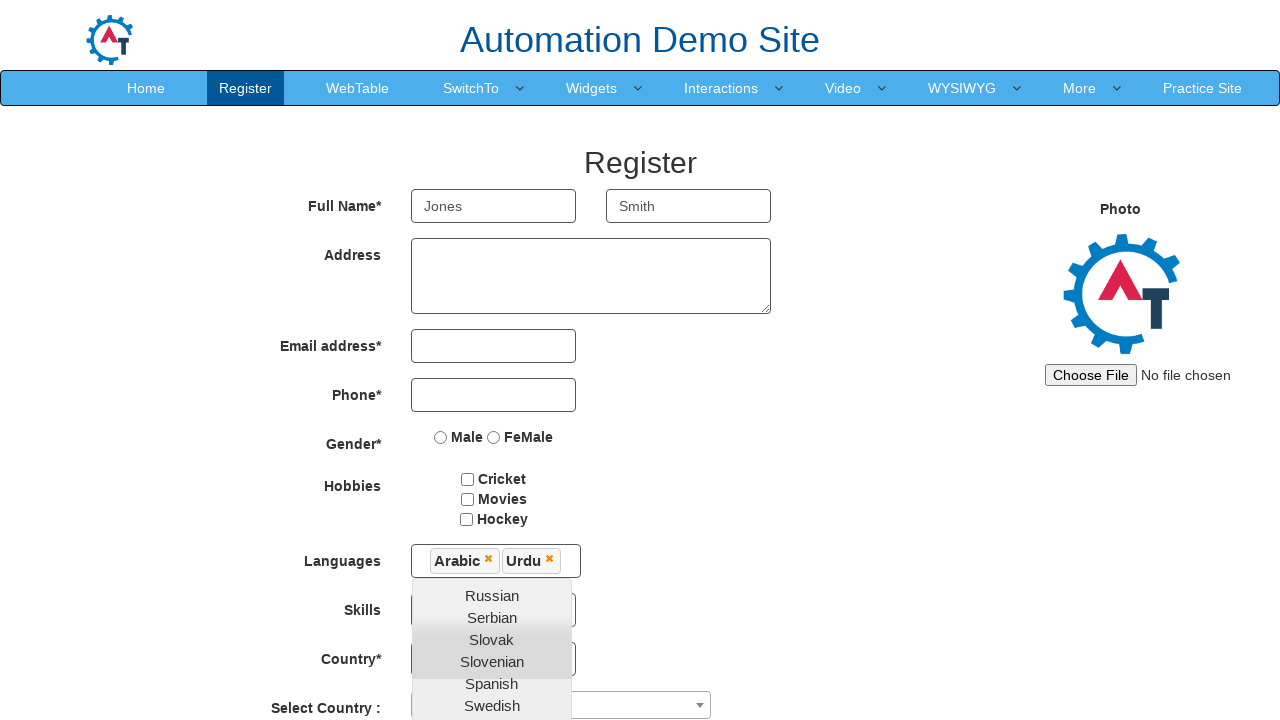

Refreshed the page
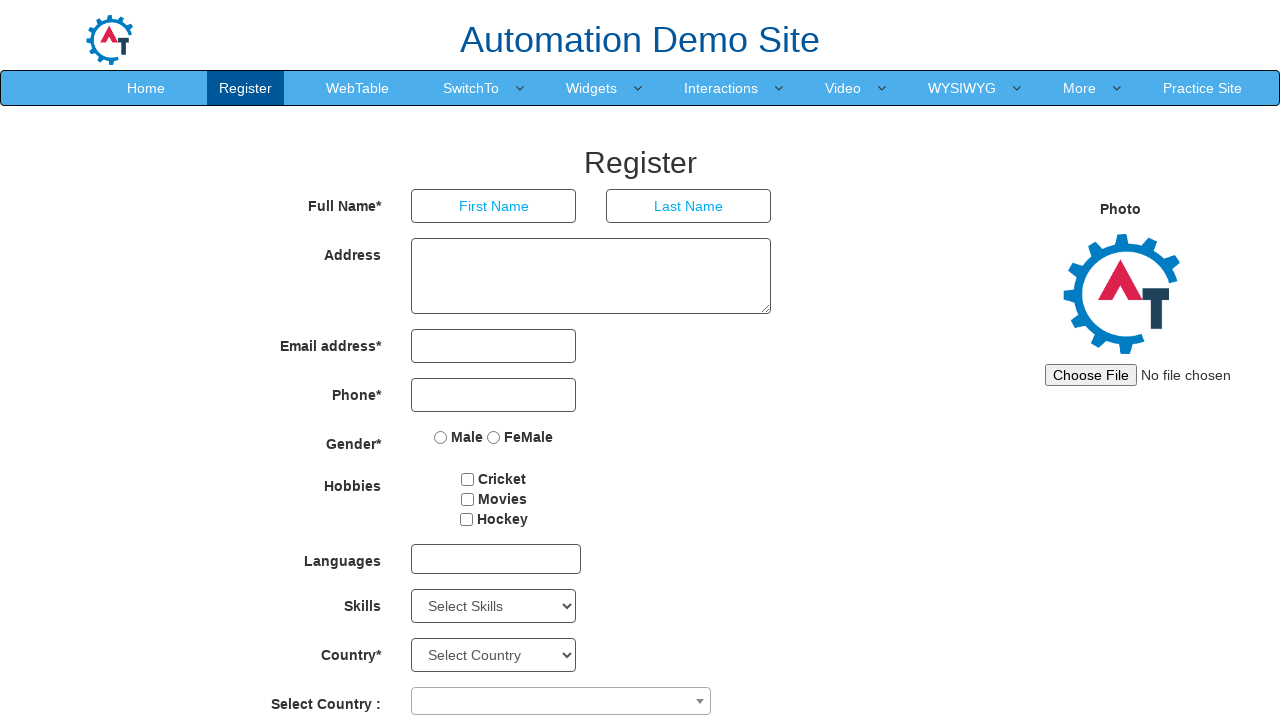

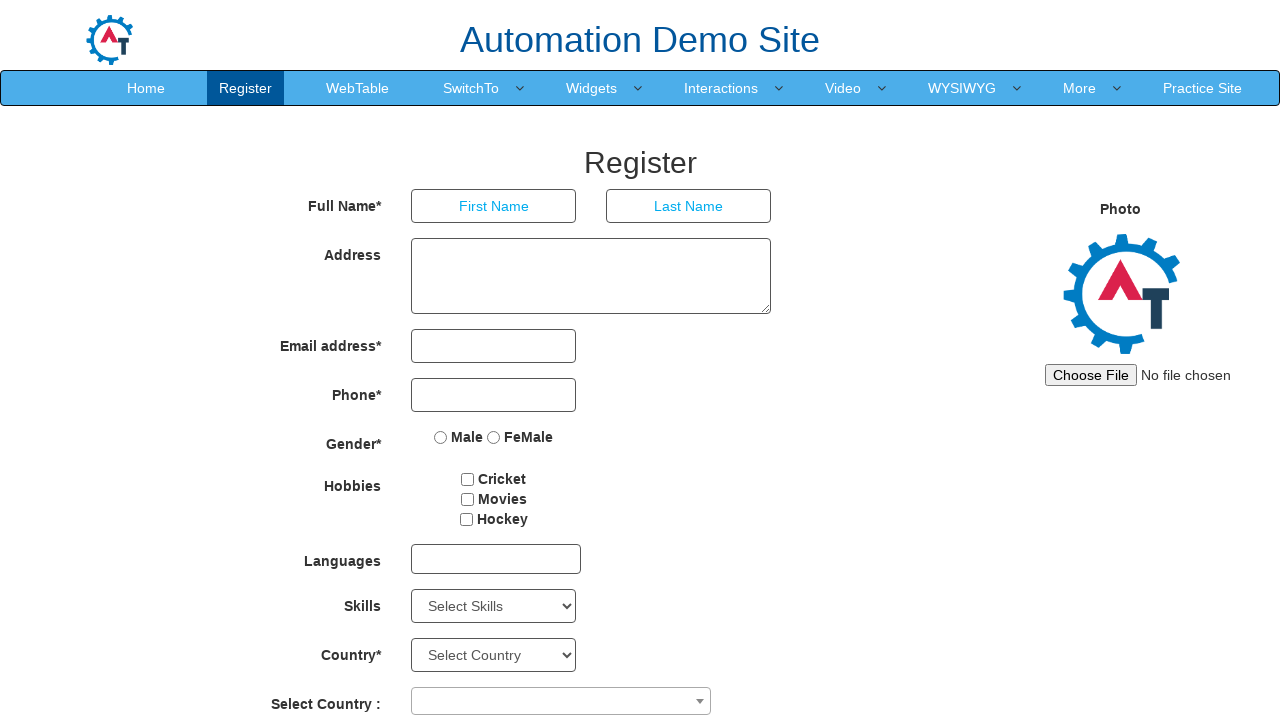